Tests form interaction on a practice automation site by filling a name input field with "John" and selecting the male radio button

Starting URL: https://testautomationpractice.blogspot.com/

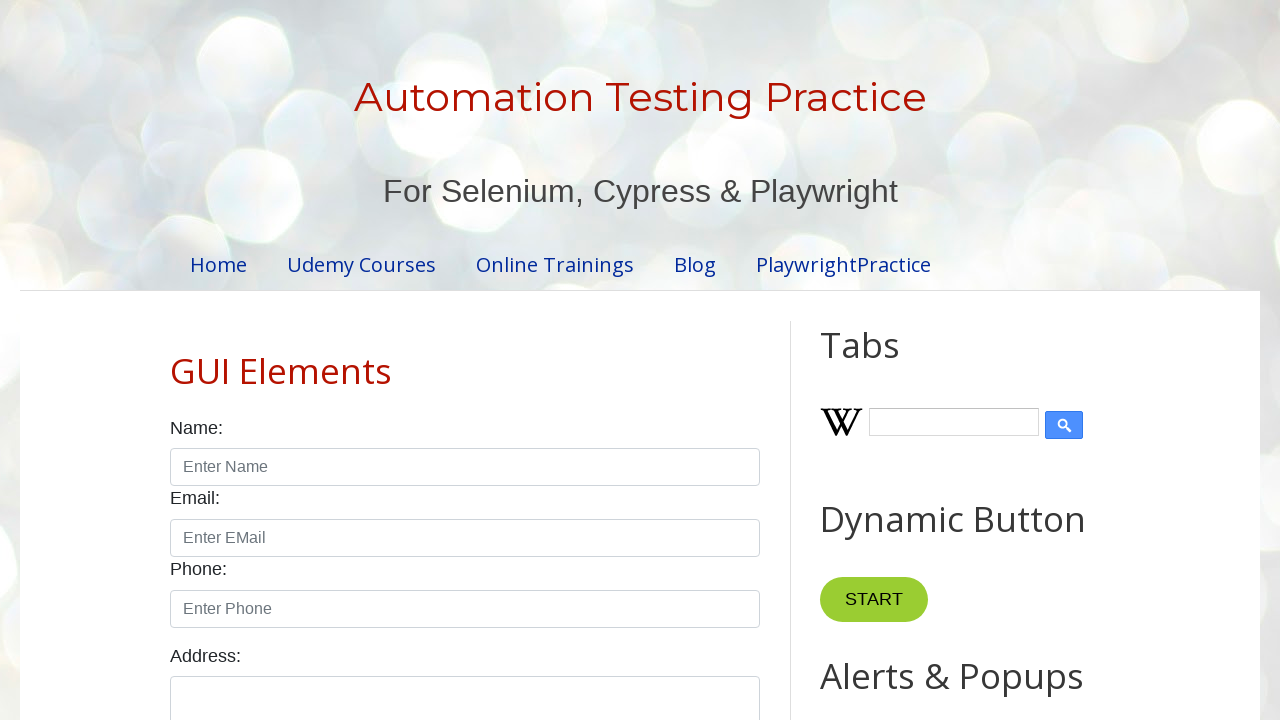

Filled name input field with 'John' on input#name
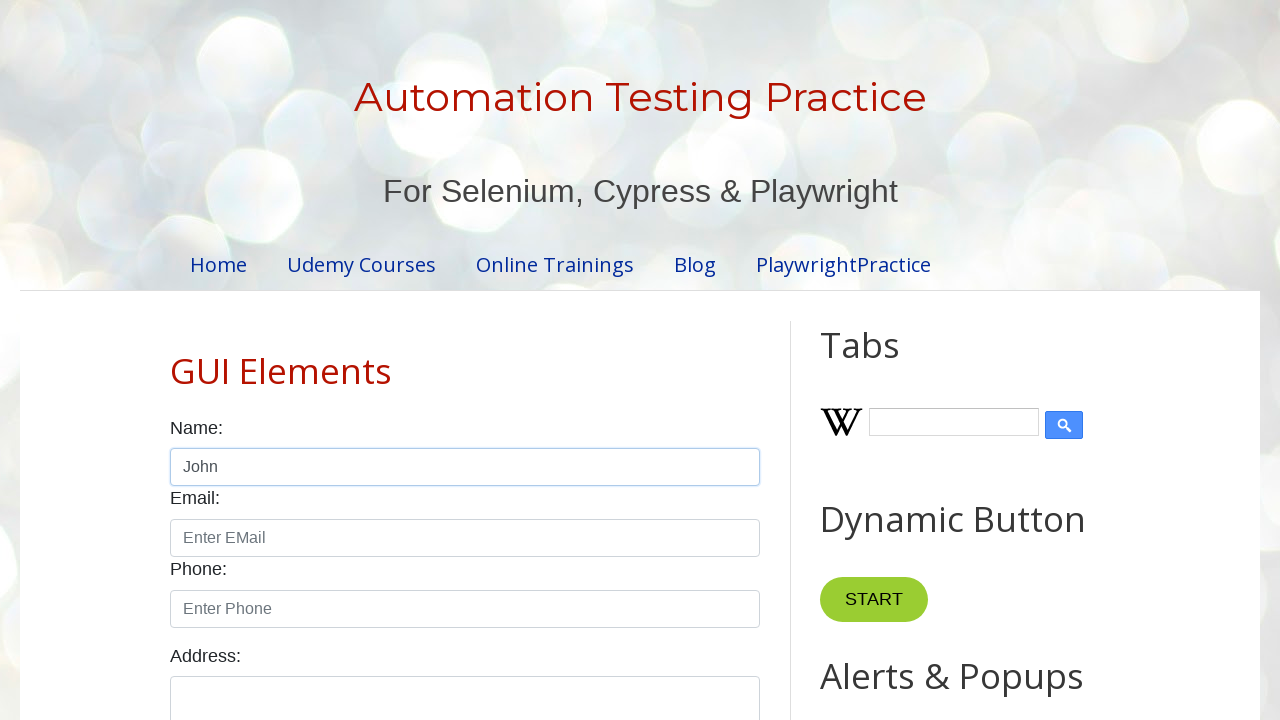

Selected male radio button at (176, 360) on input#male
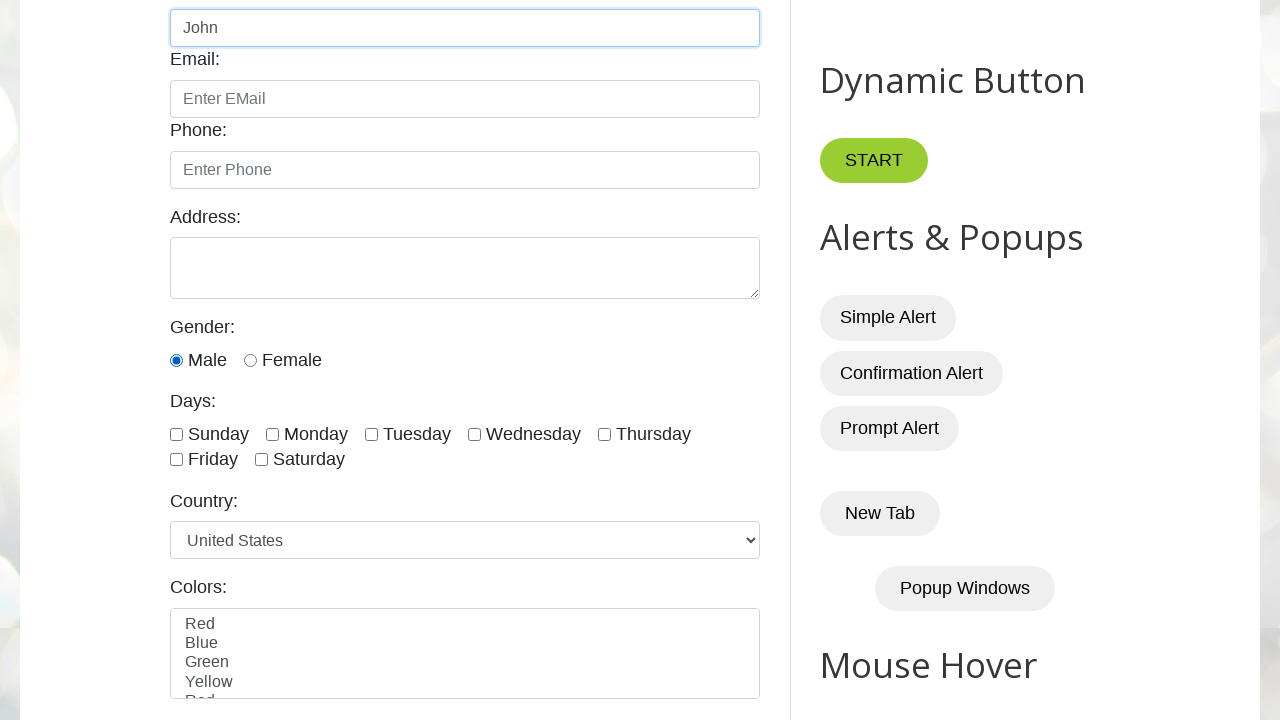

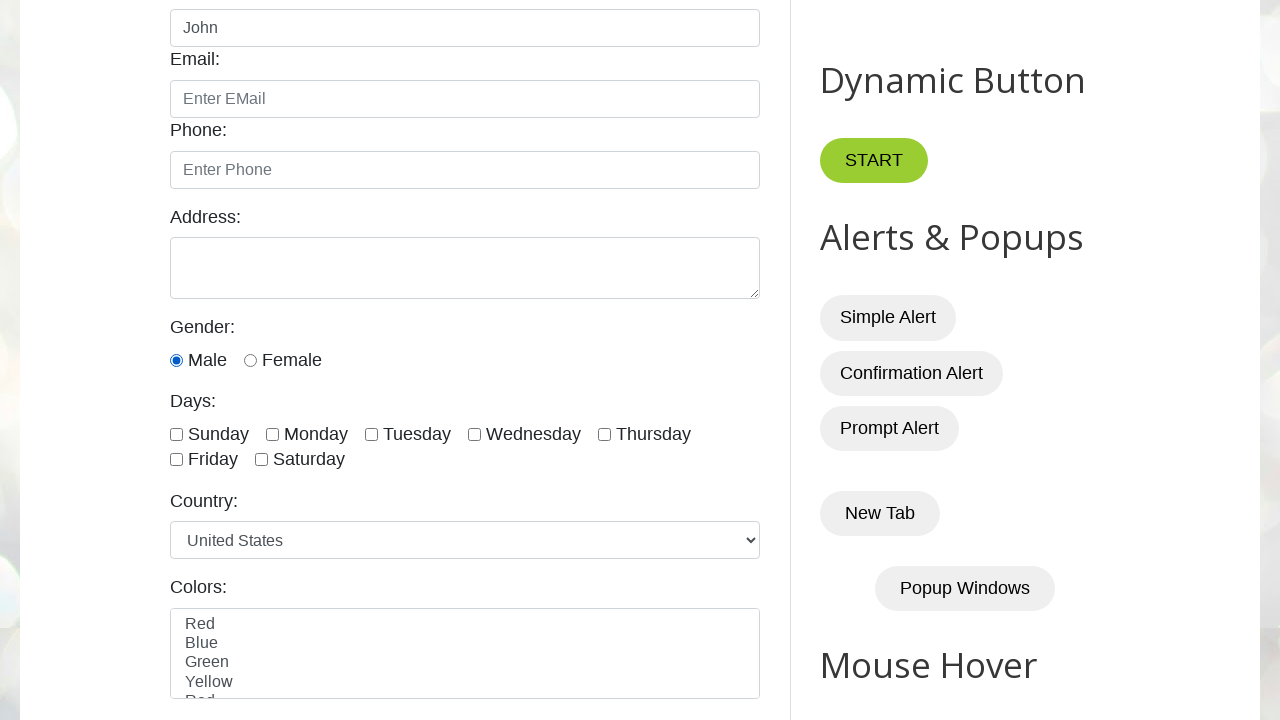